Tests adding a single character as a todo item

Starting URL: https://todomvc.com/examples/react/dist/

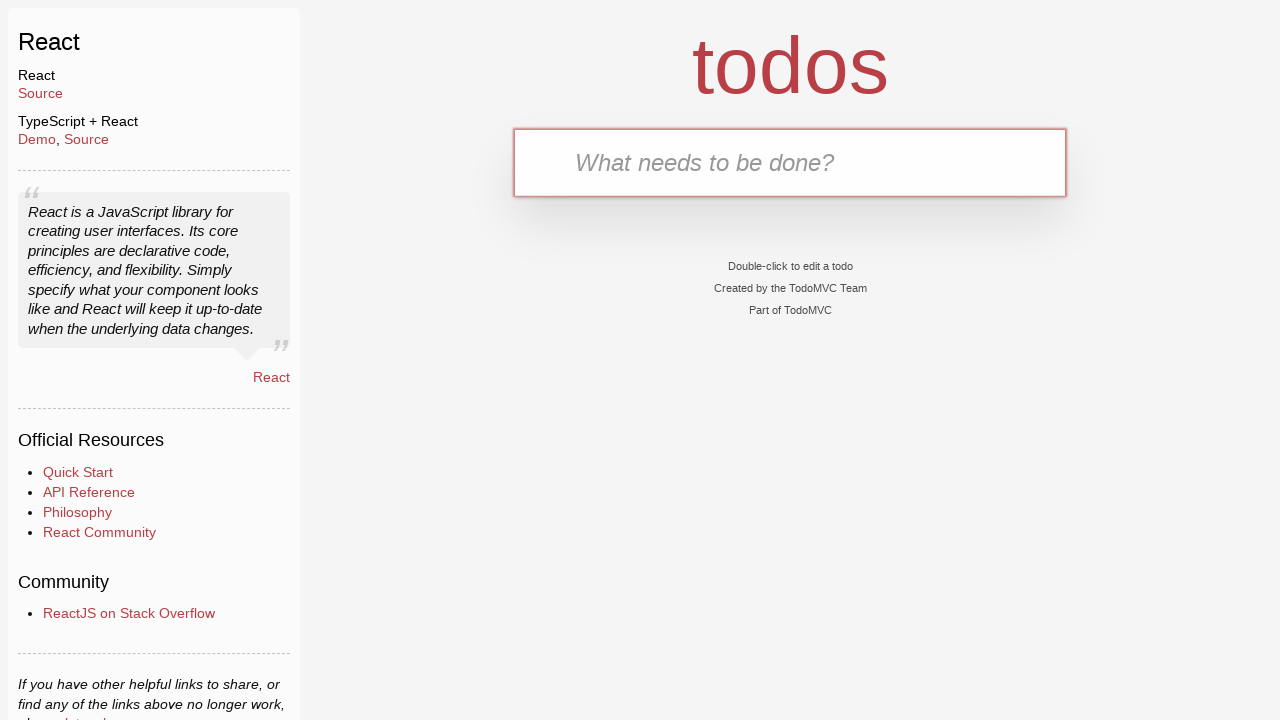

Filled todo input field with single character 'a' on #todo-input
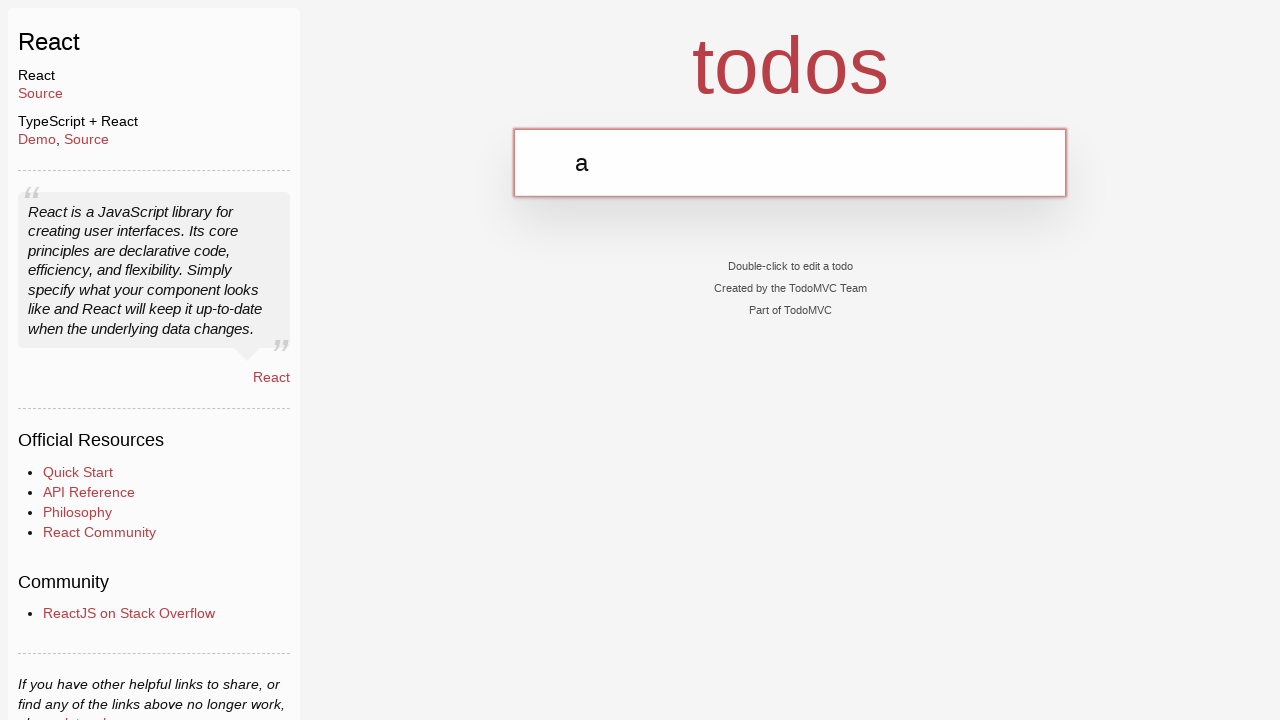

Pressed Enter to submit todo item on #todo-input
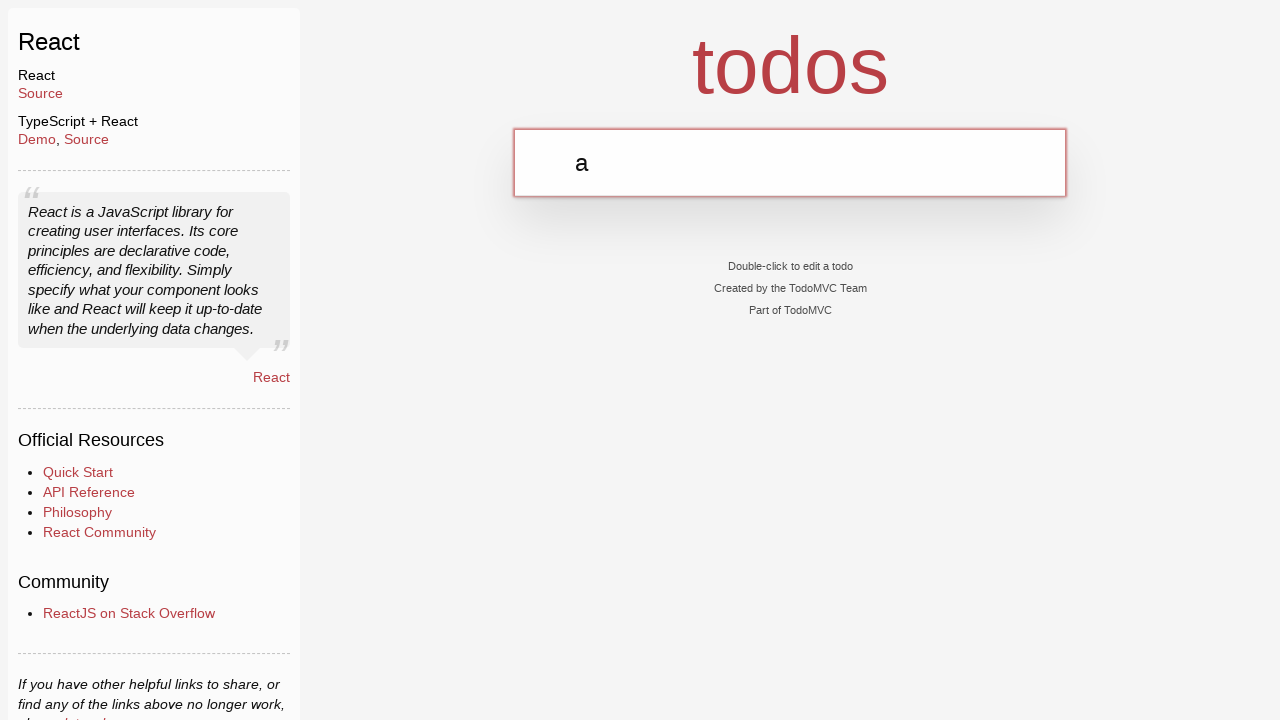

Located todo list element
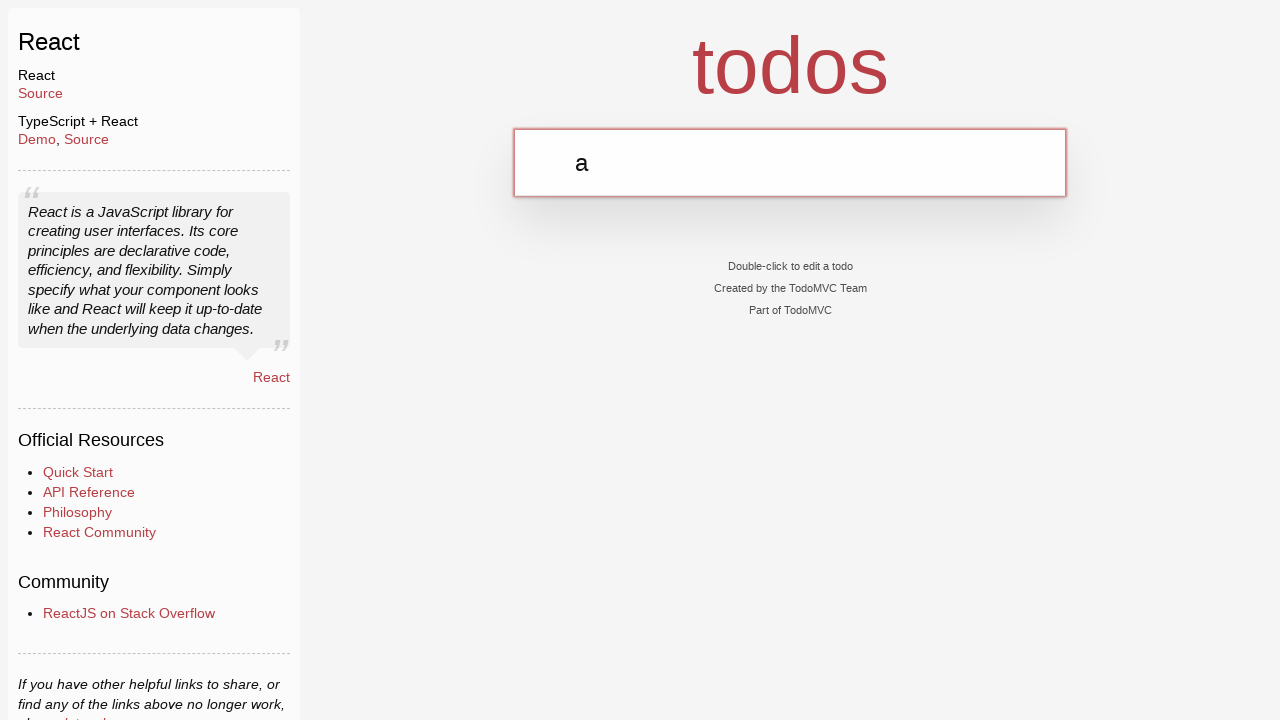

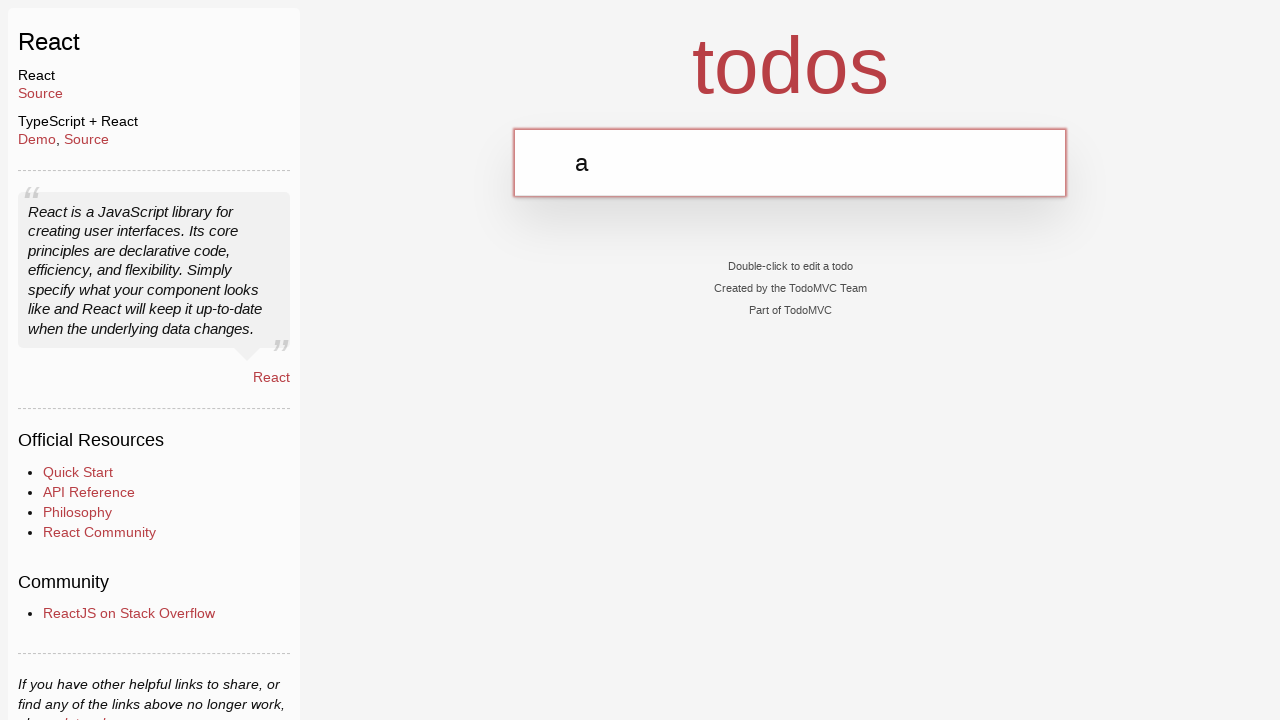